Tests JavaScript prompt dialog handling by clicking a button that triggers a JS prompt, entering text, and accepting it

Starting URL: https://the-internet.herokuapp.com/javascript_alerts

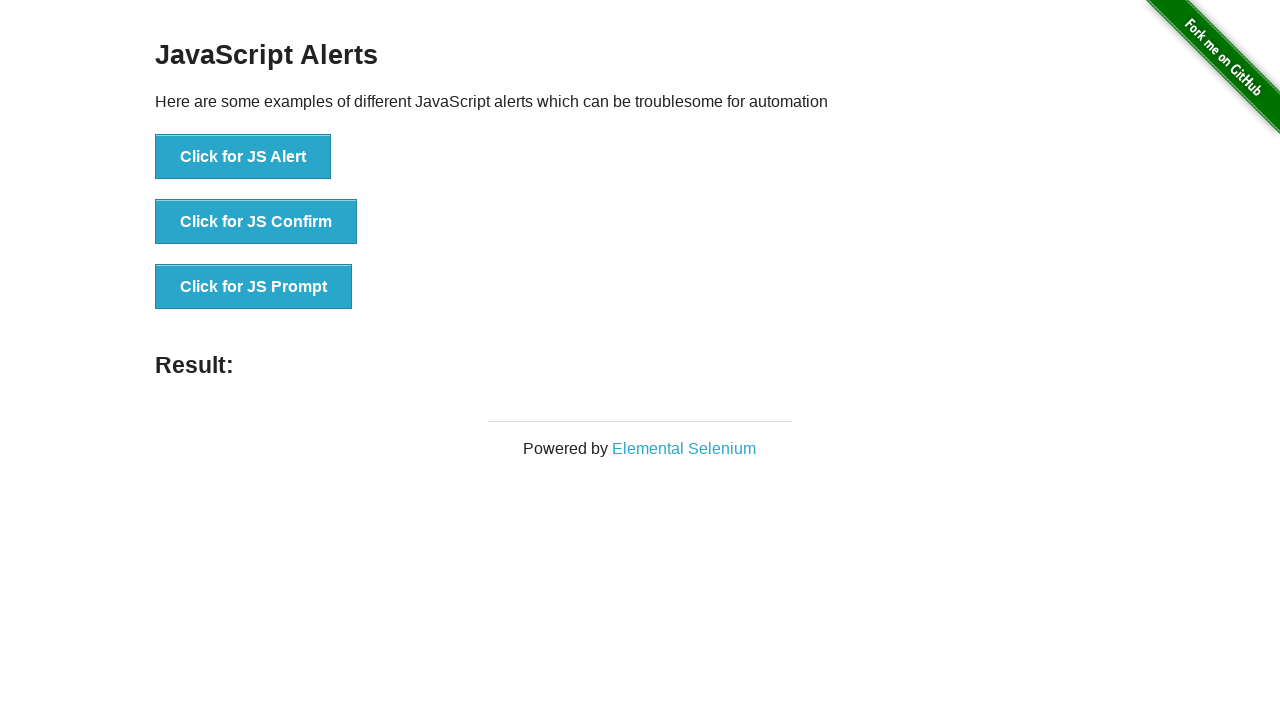

Set up dialog handler to accept prompt with text 'Hello Playwright Test'
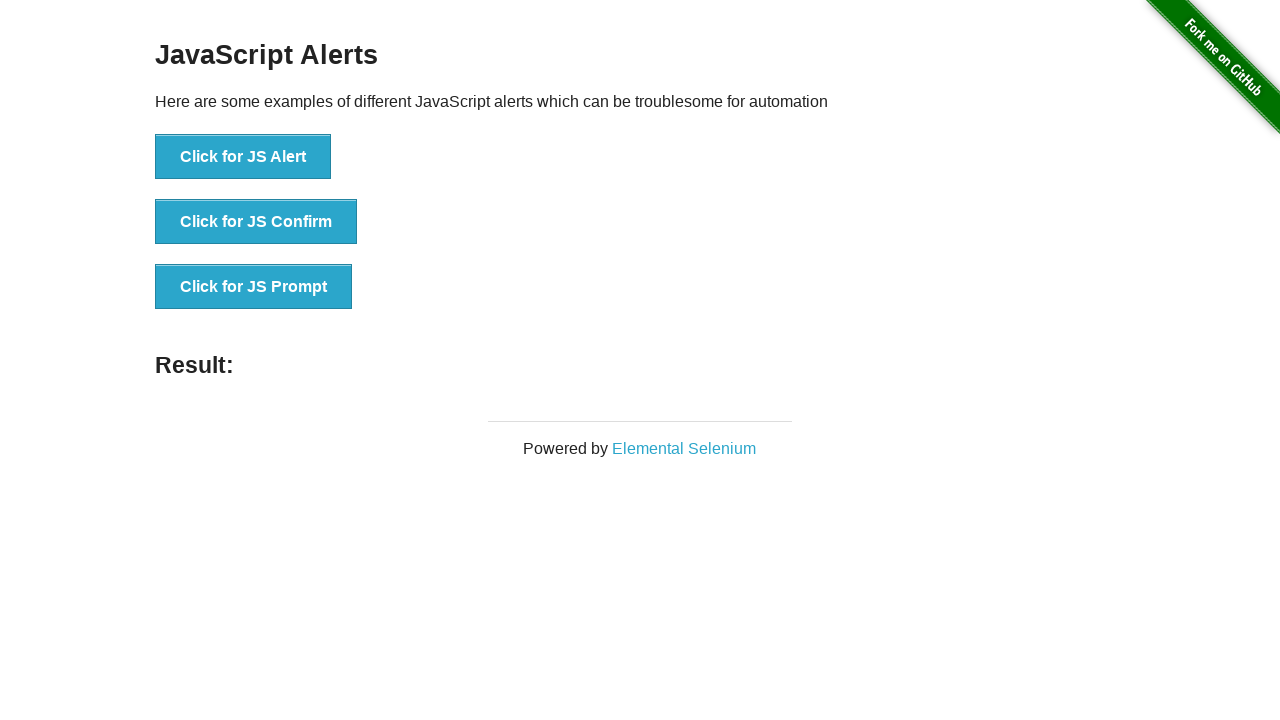

Clicked the JS Prompt button to trigger JavaScript prompt dialog at (254, 287) on xpath=//button[@onclick='jsPrompt()']
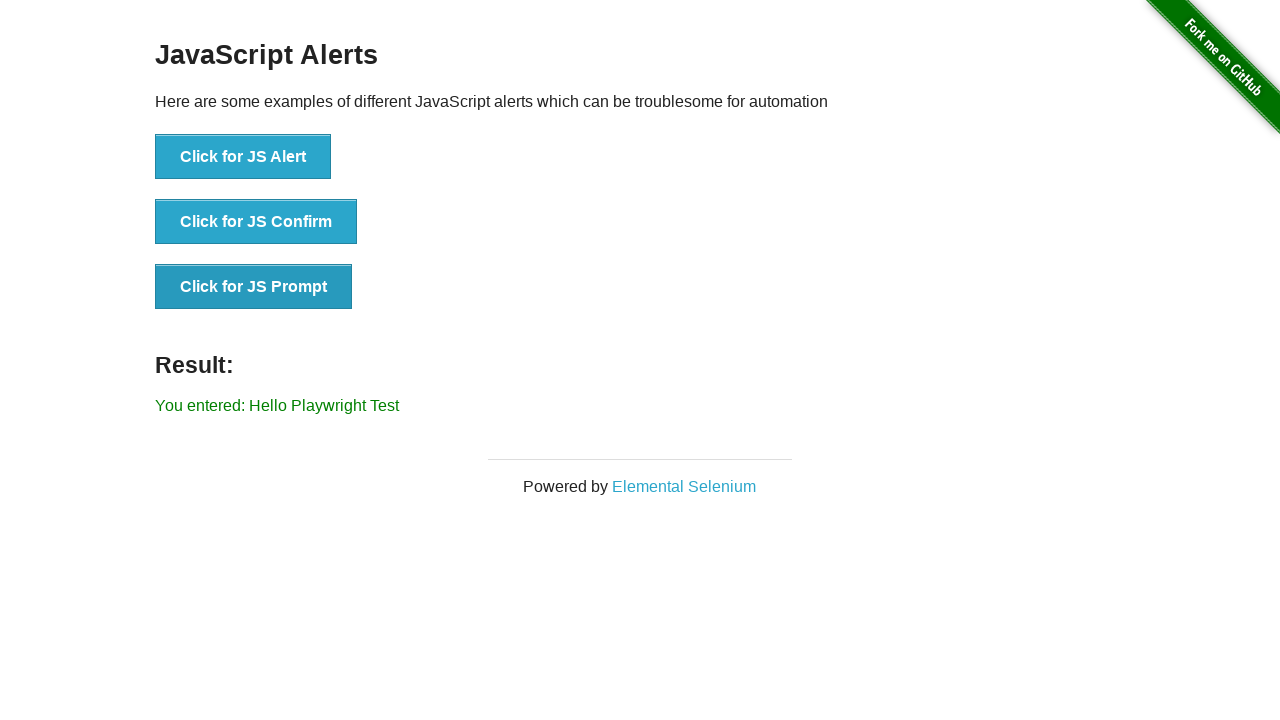

Prompt dialog was handled and result element appeared
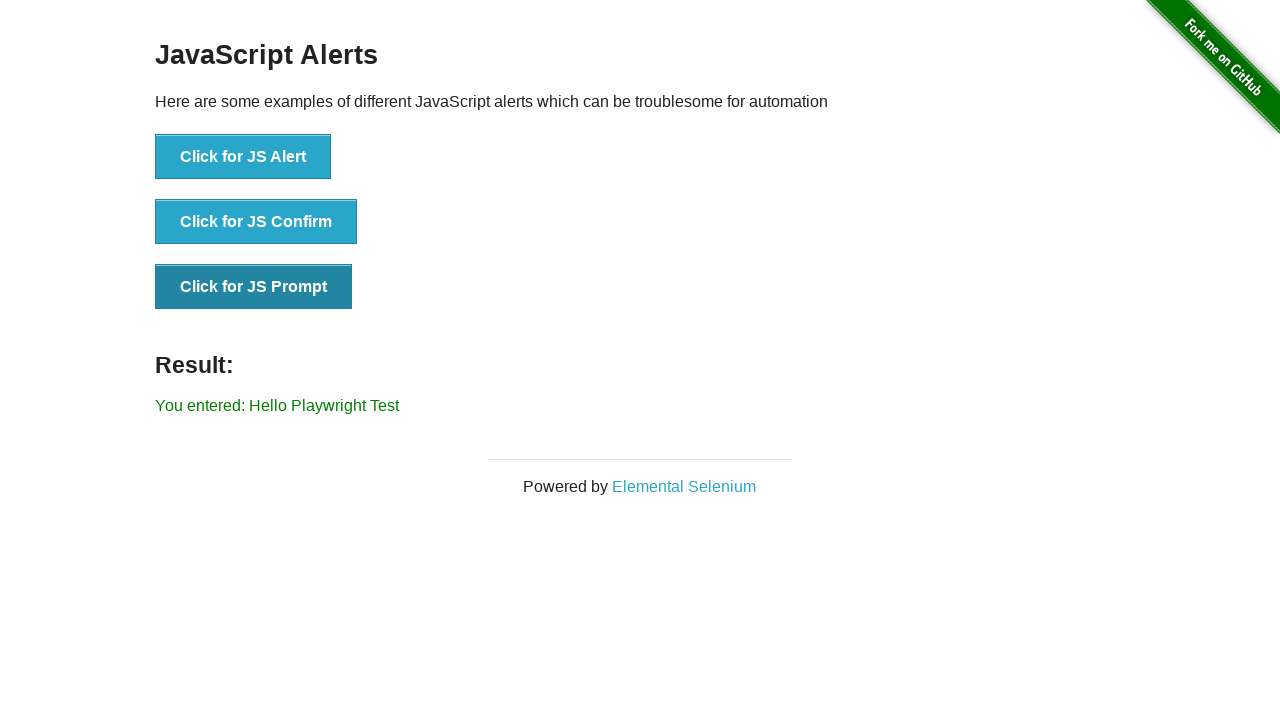

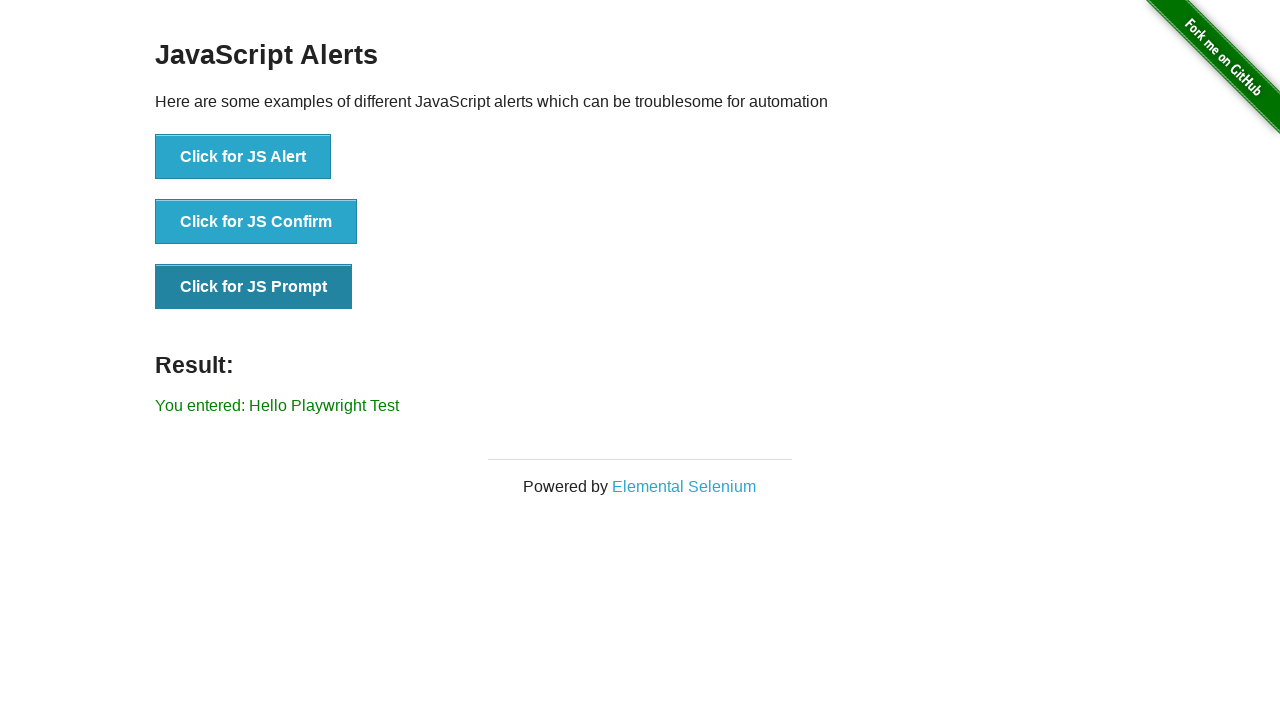